Tests simple JavaScript alert functionality by clicking a button to trigger an alert, verifying the alert text, and accepting it

Starting URL: https://training-support.net/webelements/alerts

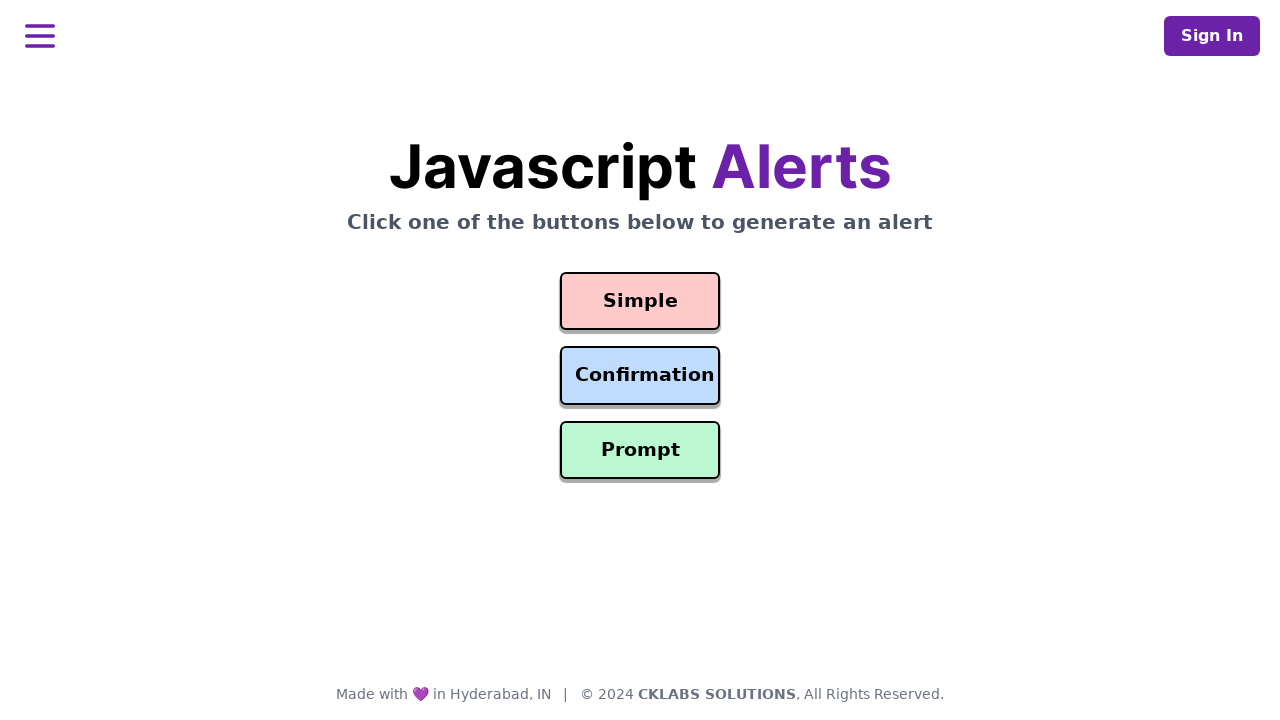

Clicked the button to trigger a simple alert at (640, 301) on #simple
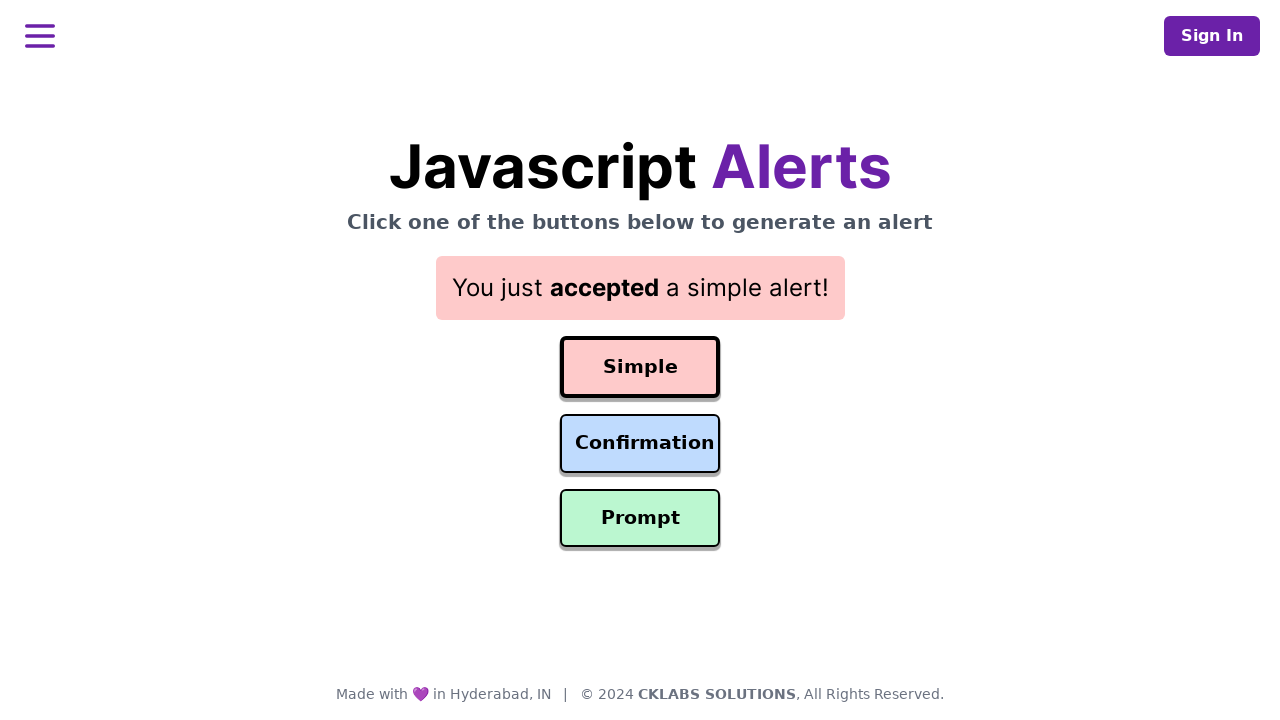

Set up dialog handler to accept the alert
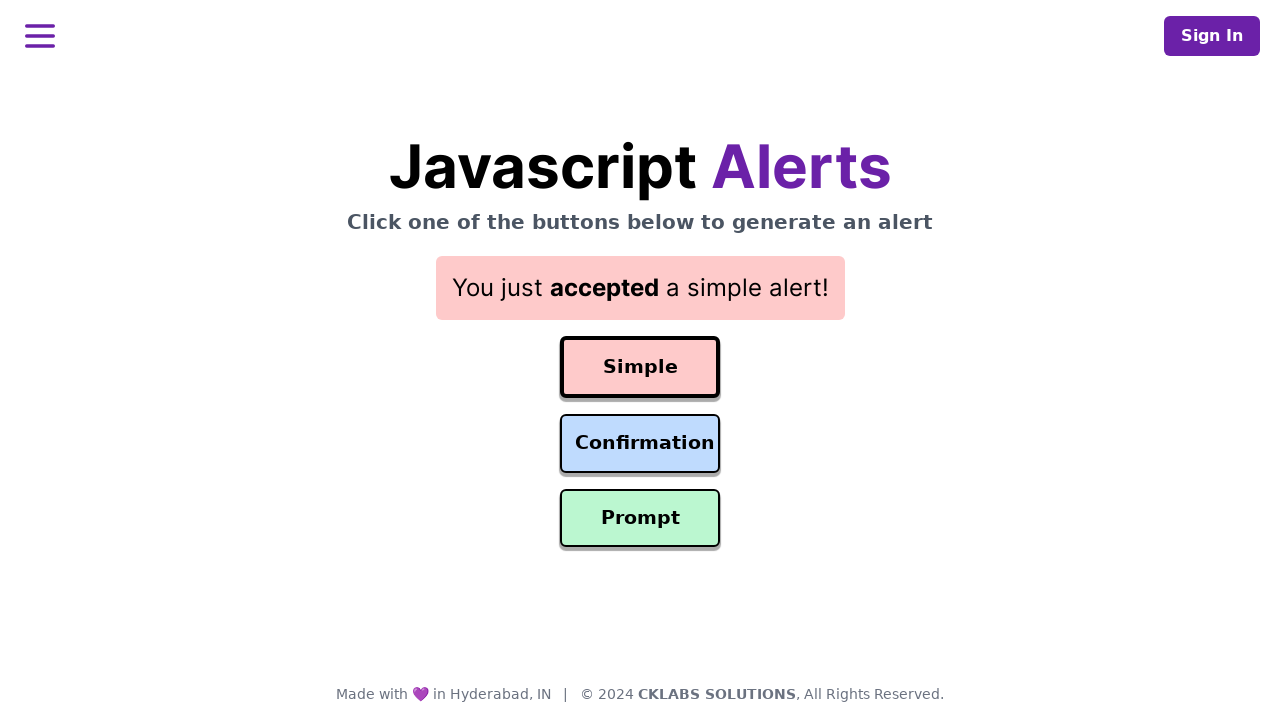

Waited for alert to be handled and dismissed
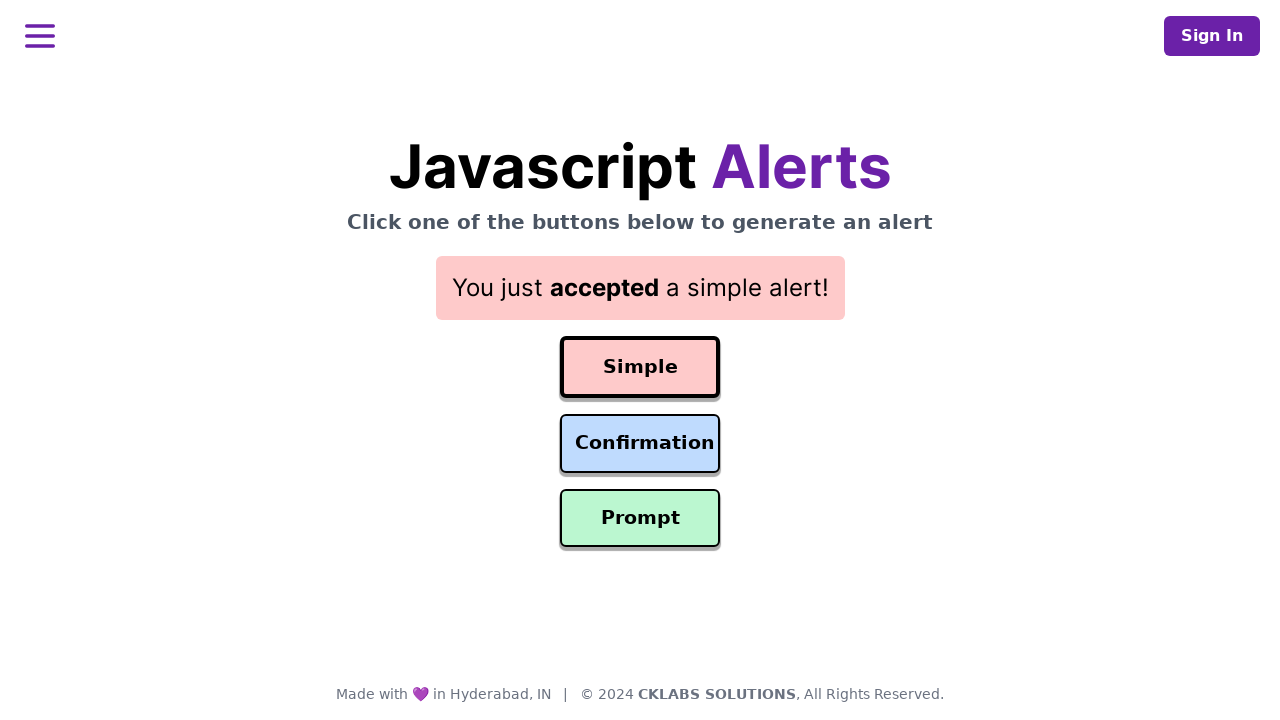

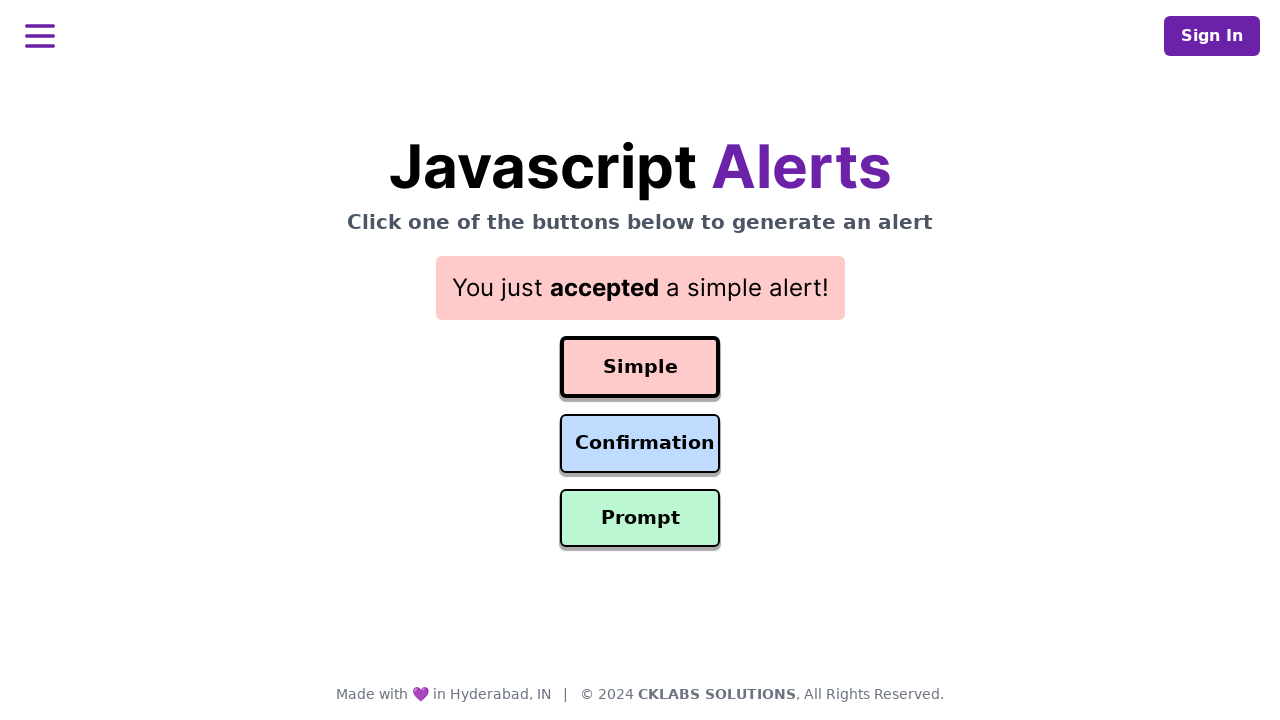